Tests various click actions including buttons, radio buttons, and checkboxes with check/uncheck operations

Starting URL: https://testautomationpractice.blogspot.com/

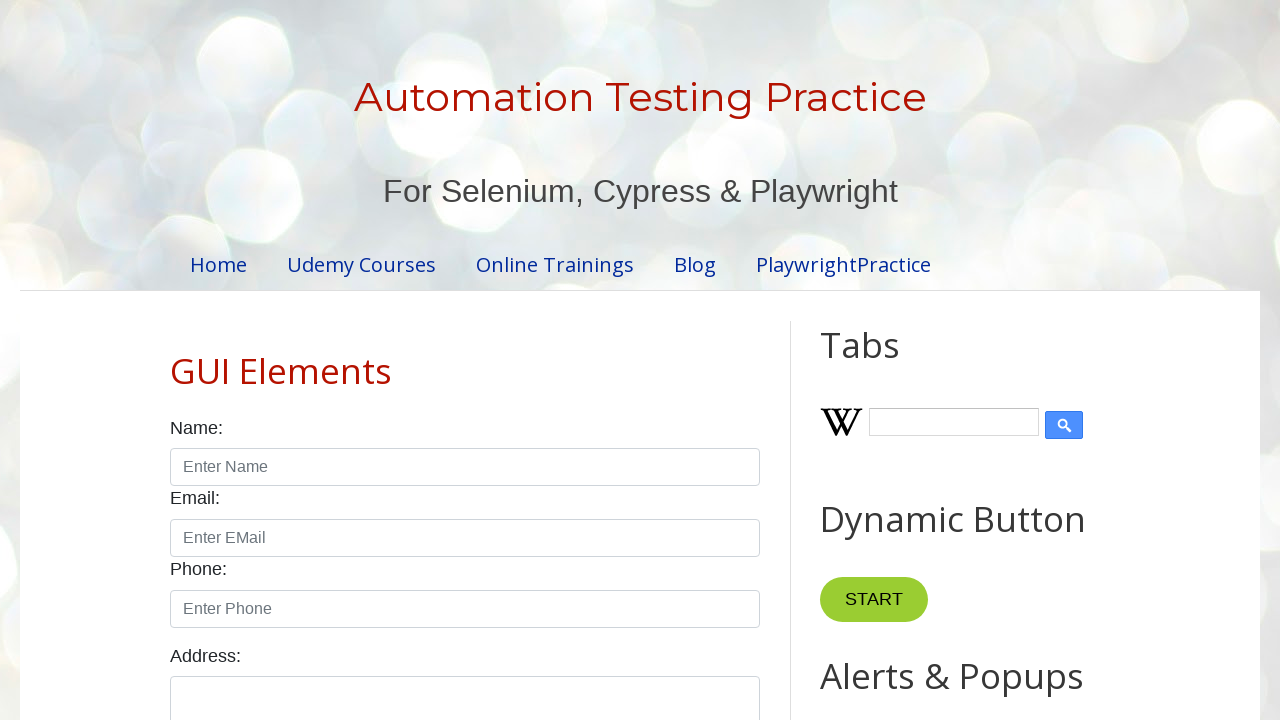

Clicked first button in product table at (651, 361) on (//*[@id="productTable"]//input)[1]
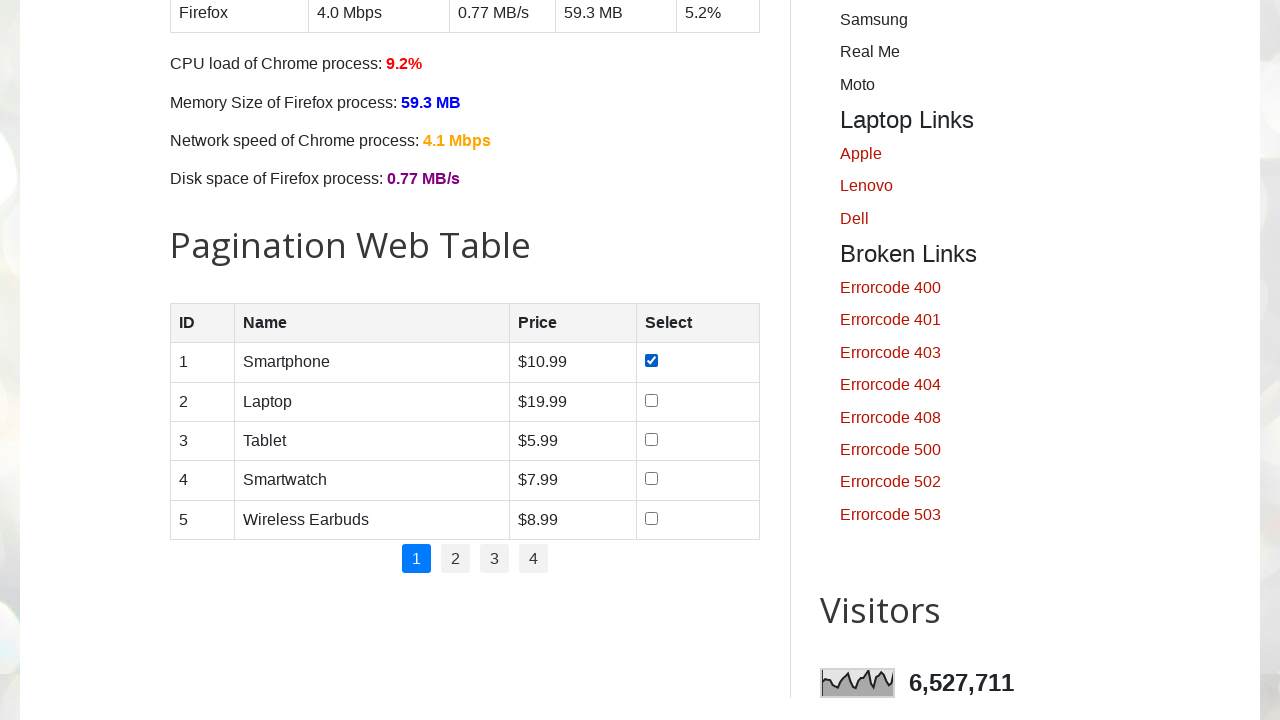

Clicked second button in product table at (651, 400) on (//*[@id="productTable"]//input)[2]
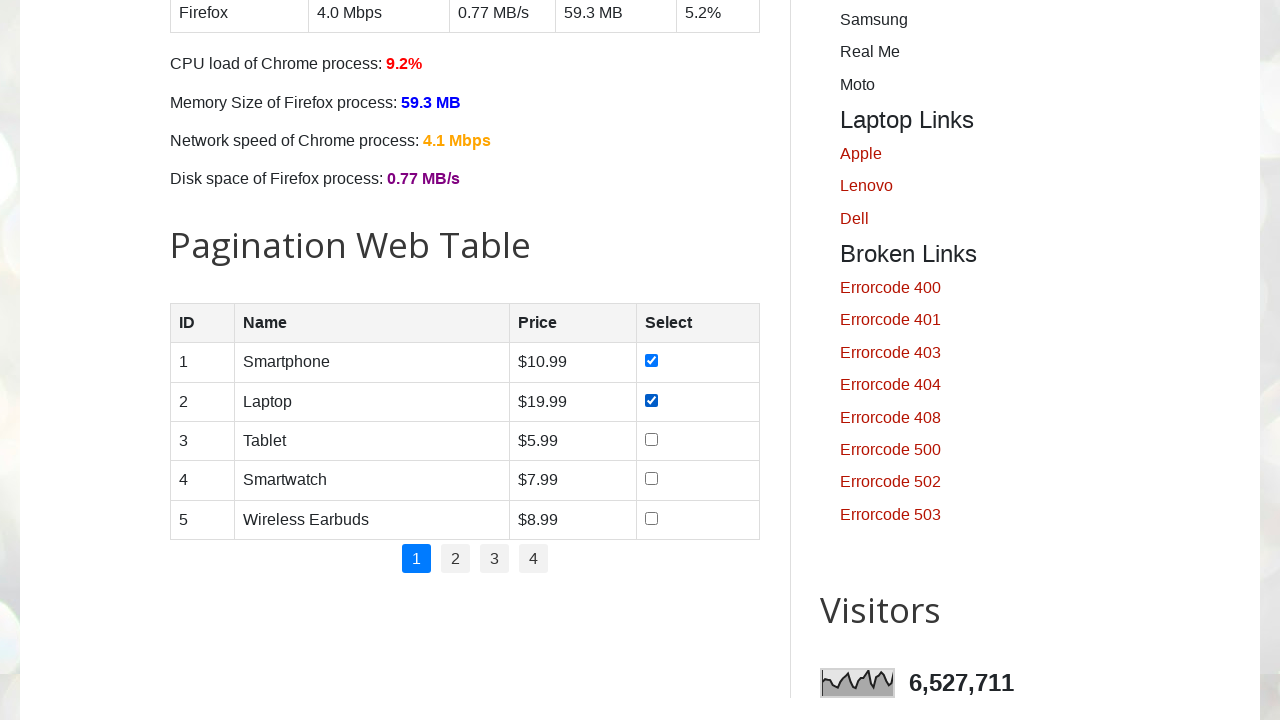

Checked male radio button at (176, 360) on [id="male"]
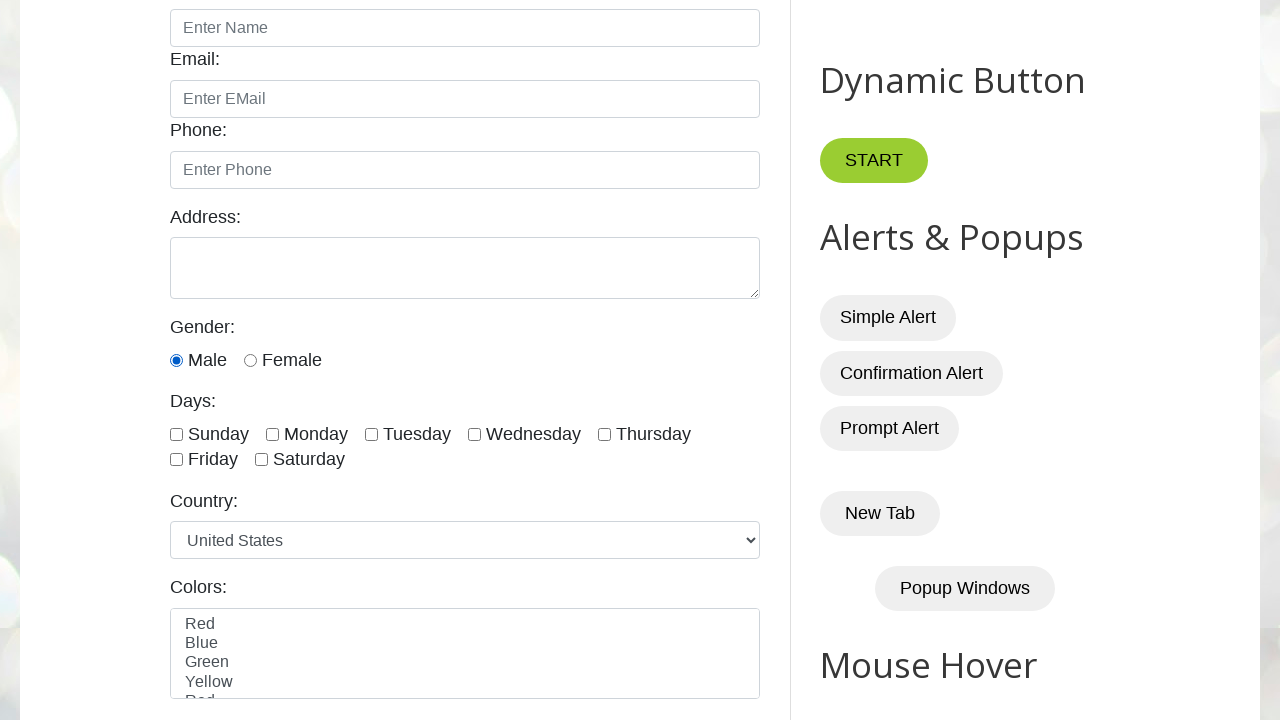

Checked female radio button at (250, 360) on [id="female"]
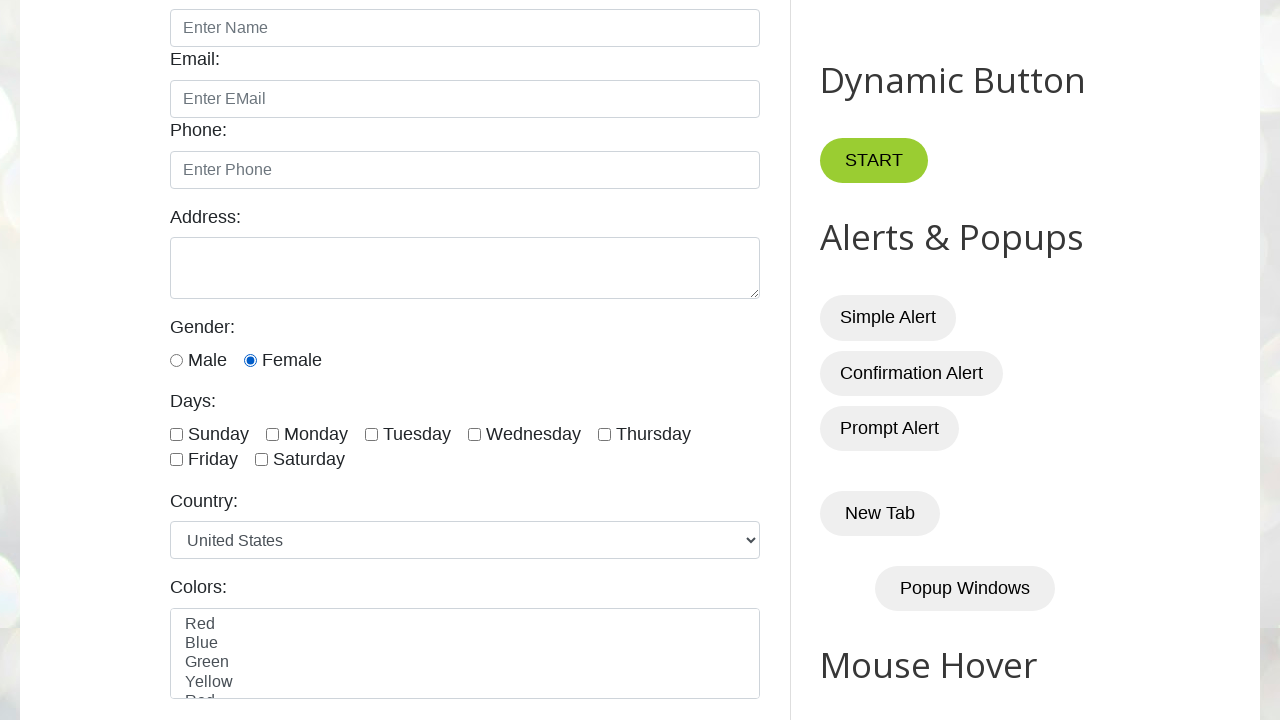

Checked sunday checkbox at (176, 434) on [id="sunday"]
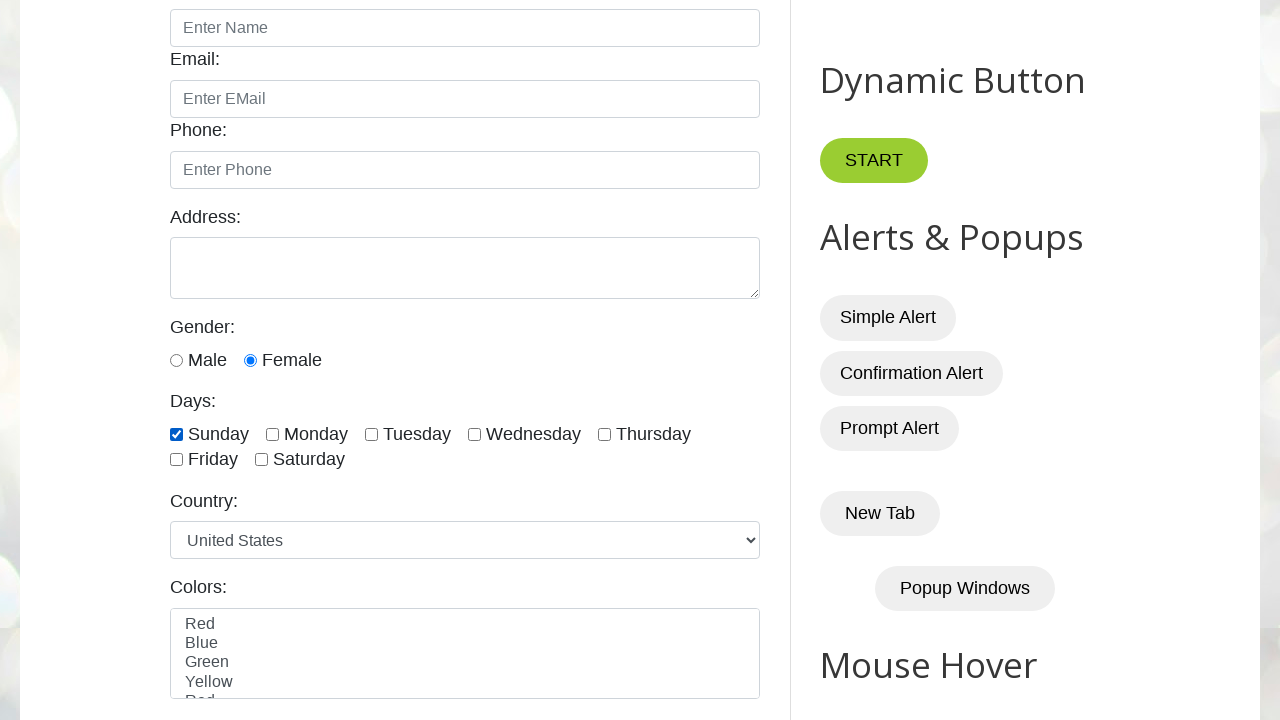

Checked monday checkbox at (272, 434) on [id="monday"]
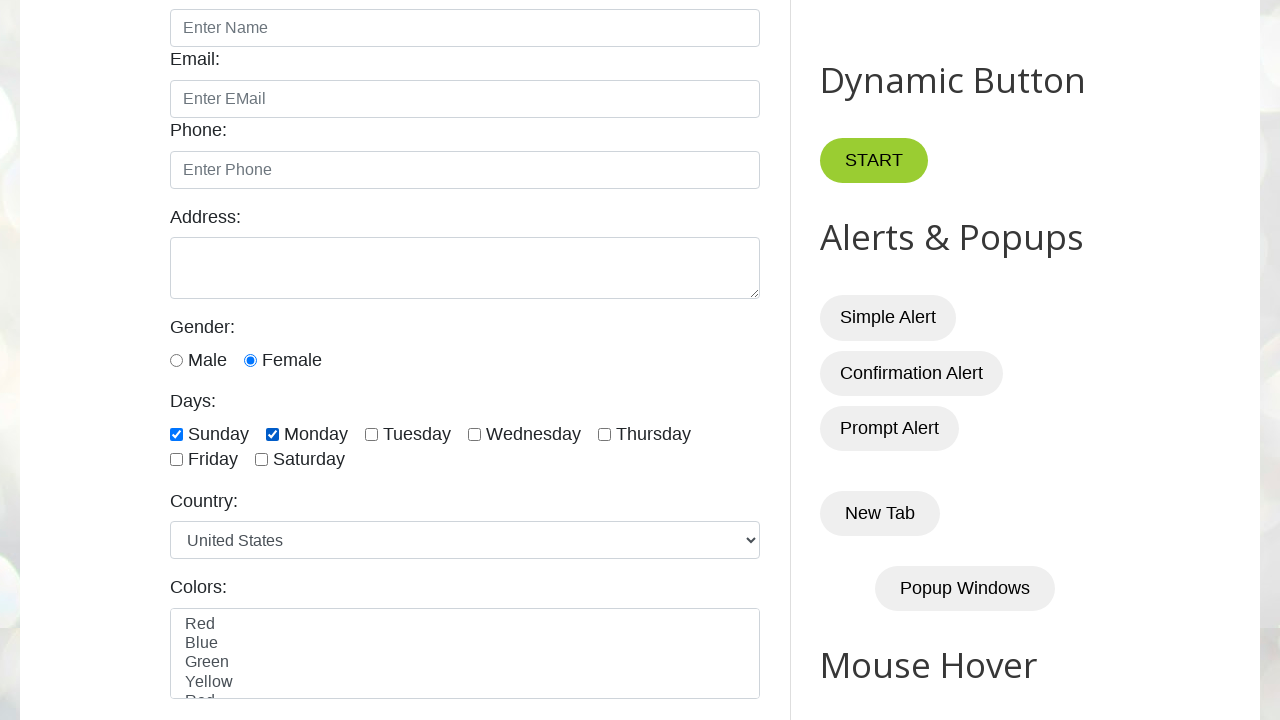

Unchecked monday checkbox at (272, 434) on [id="monday"]
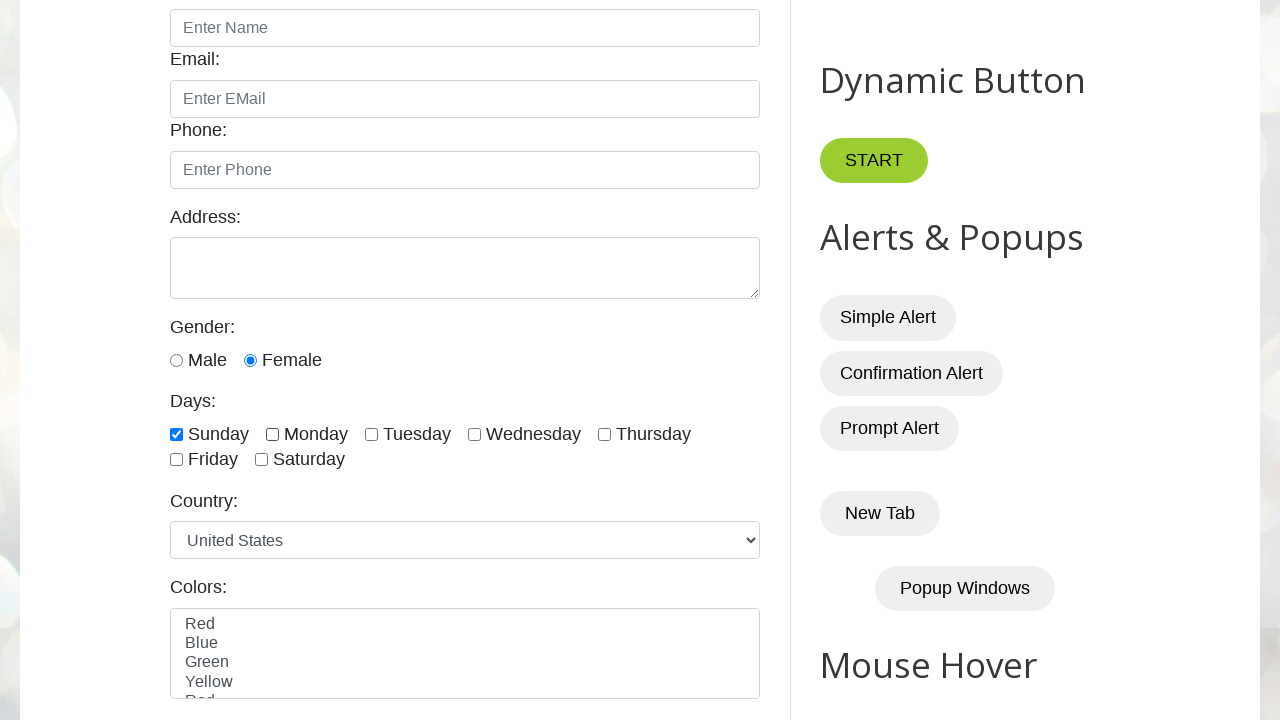

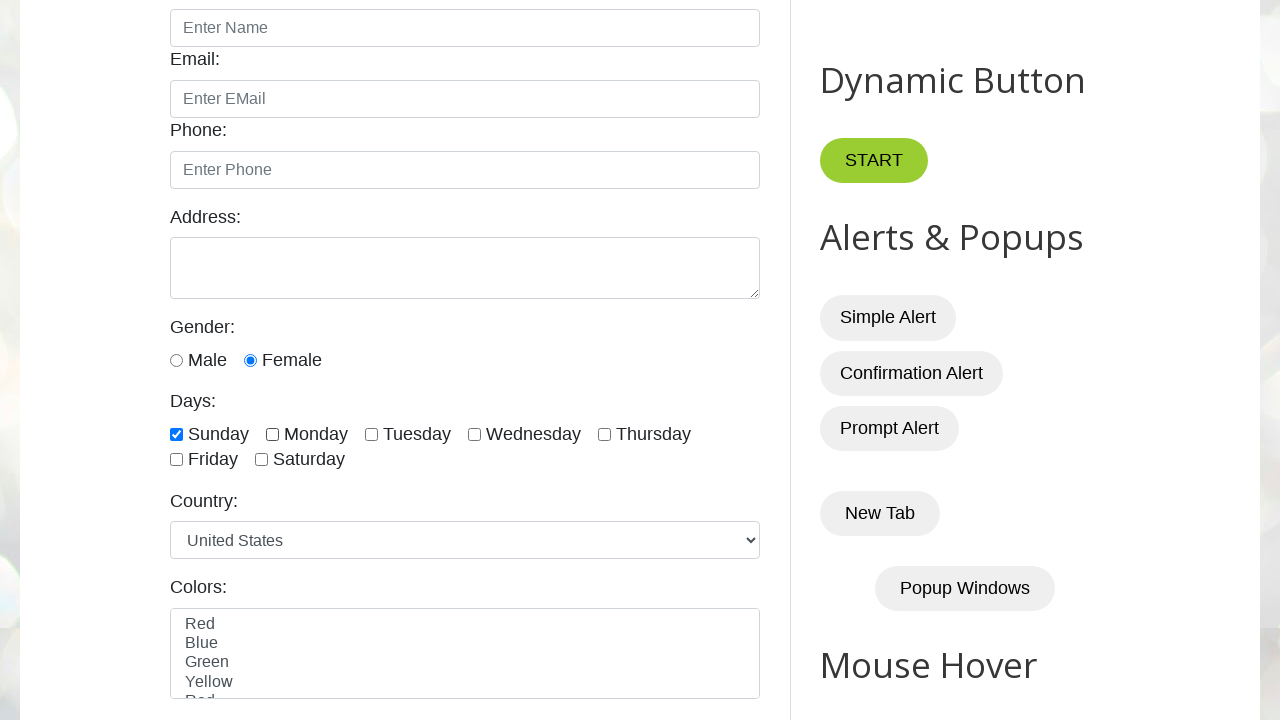